Tests handling of JavaScript prompt alert by clicking the prompt button, entering text, and accepting the alert

Starting URL: https://omayo.blogspot.com/

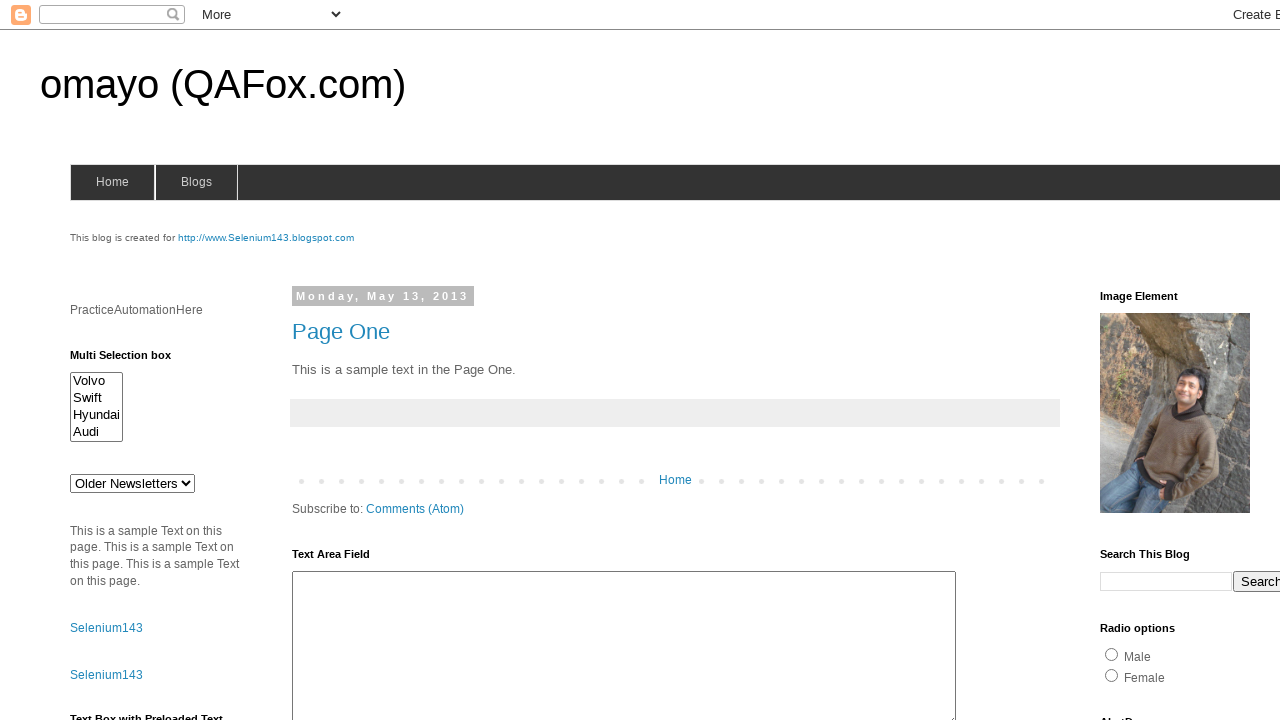

Clicked prompt button to trigger JavaScript alert at (1140, 361) on #prompt
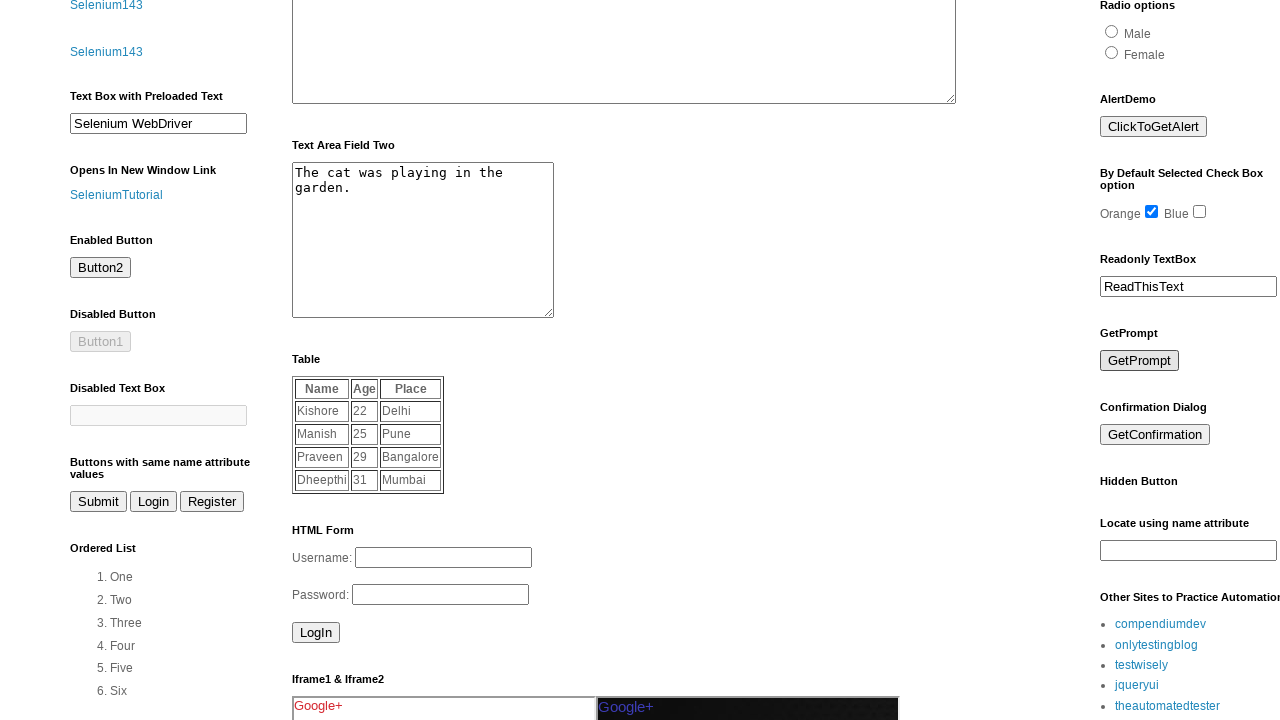

Set up dialog handler to accept prompt with text 'Test input message 2024'
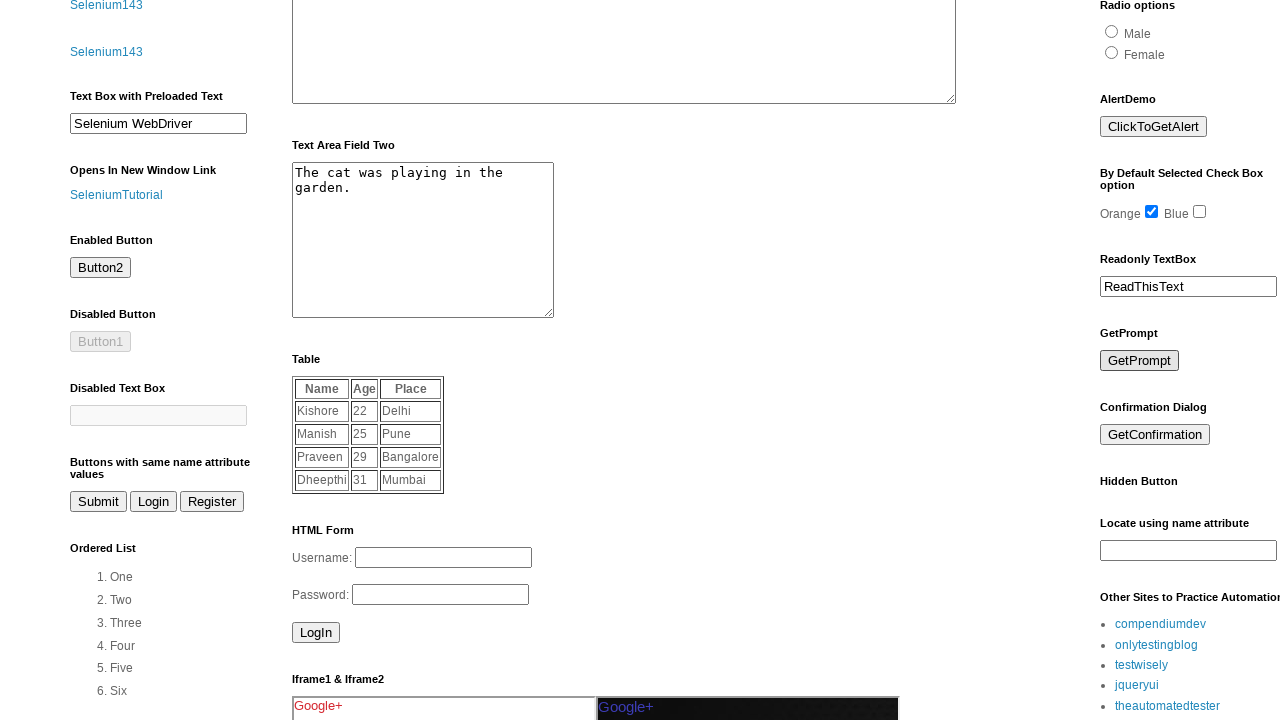

Re-clicked prompt button to trigger dialog with handler active at (1140, 361) on #prompt
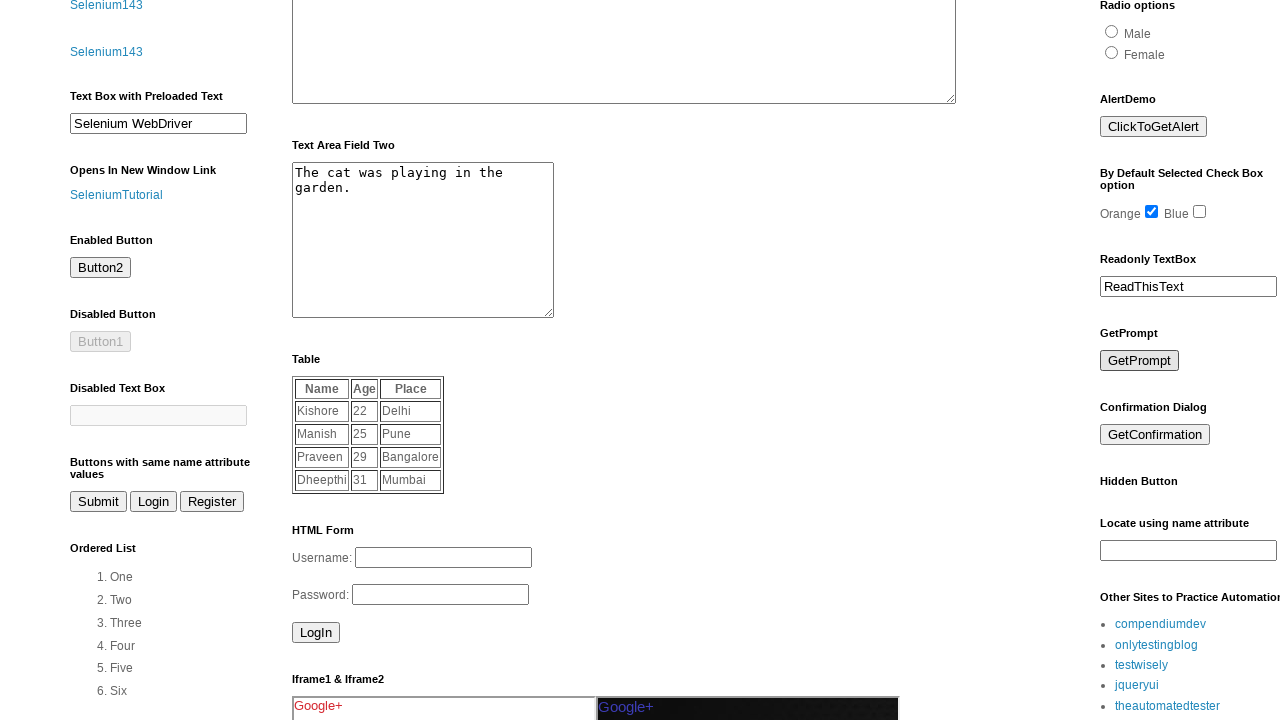

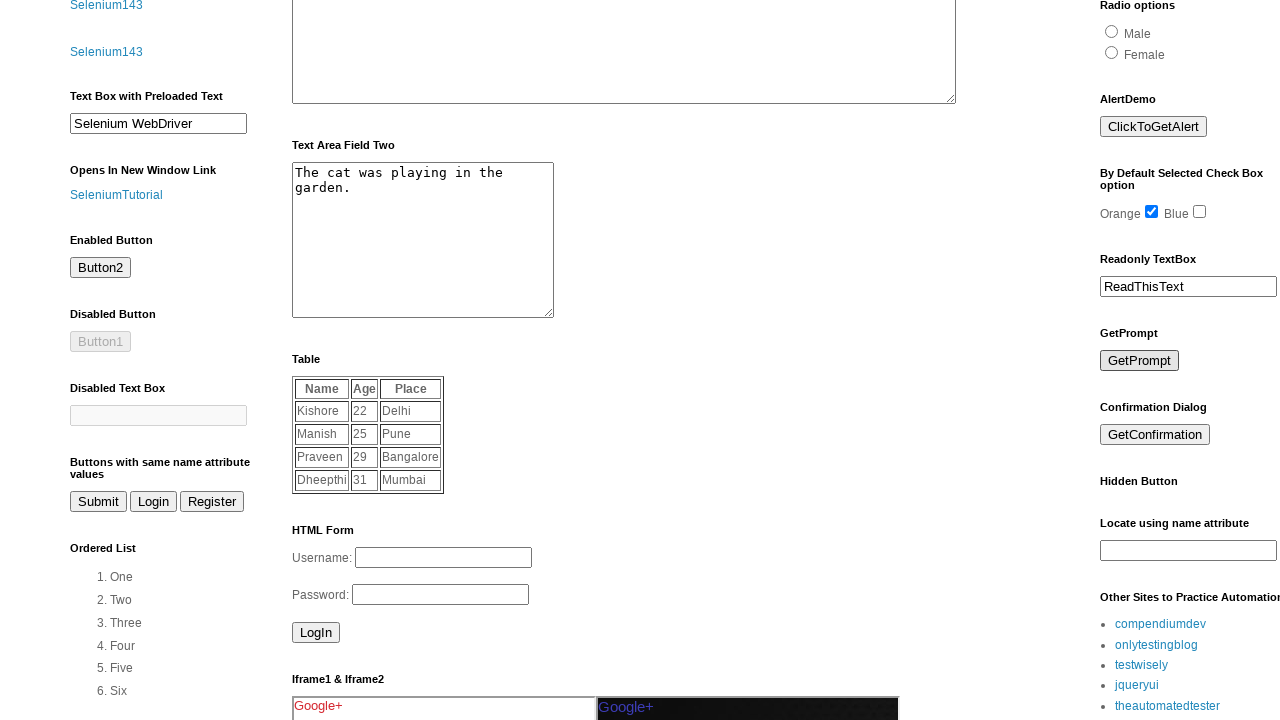